Tests the weather search functionality on tenki.jp by searching for a location, clicking on the first search result, and navigating to the hourly weather forecast view.

Starting URL: https://tenki.jp/

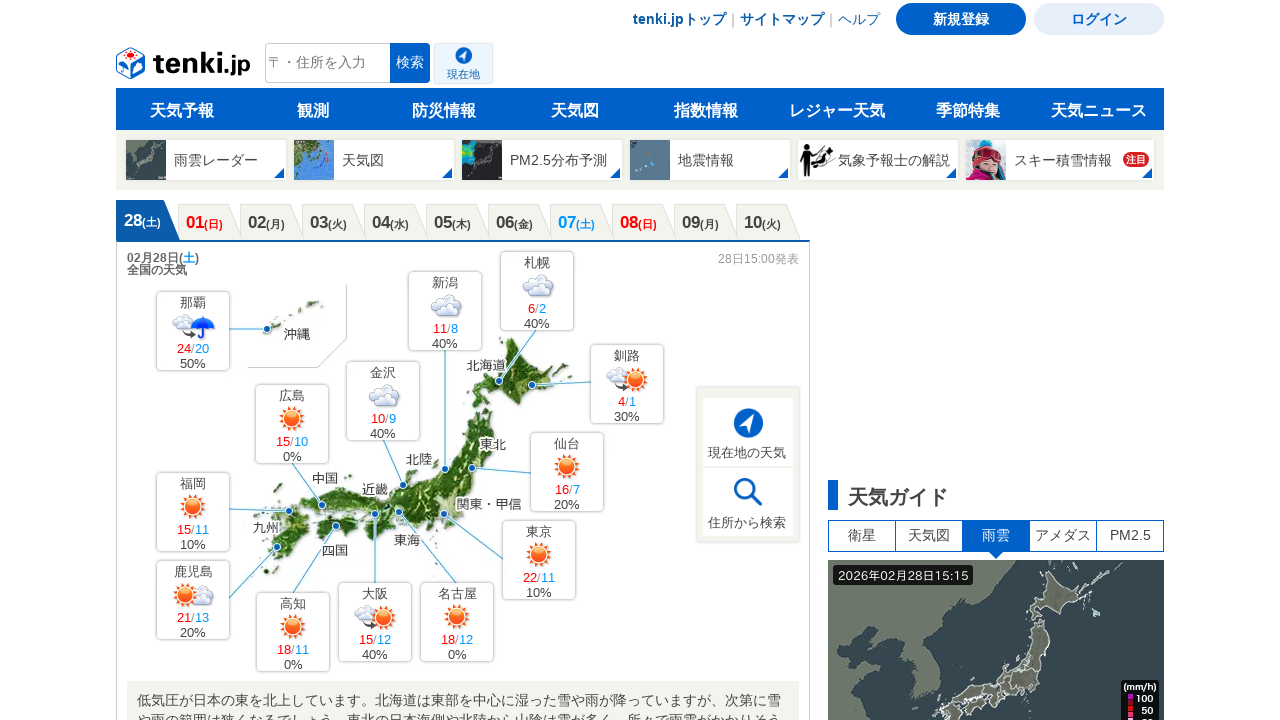

Filled search box with '東京' (Tokyo) on #keyword
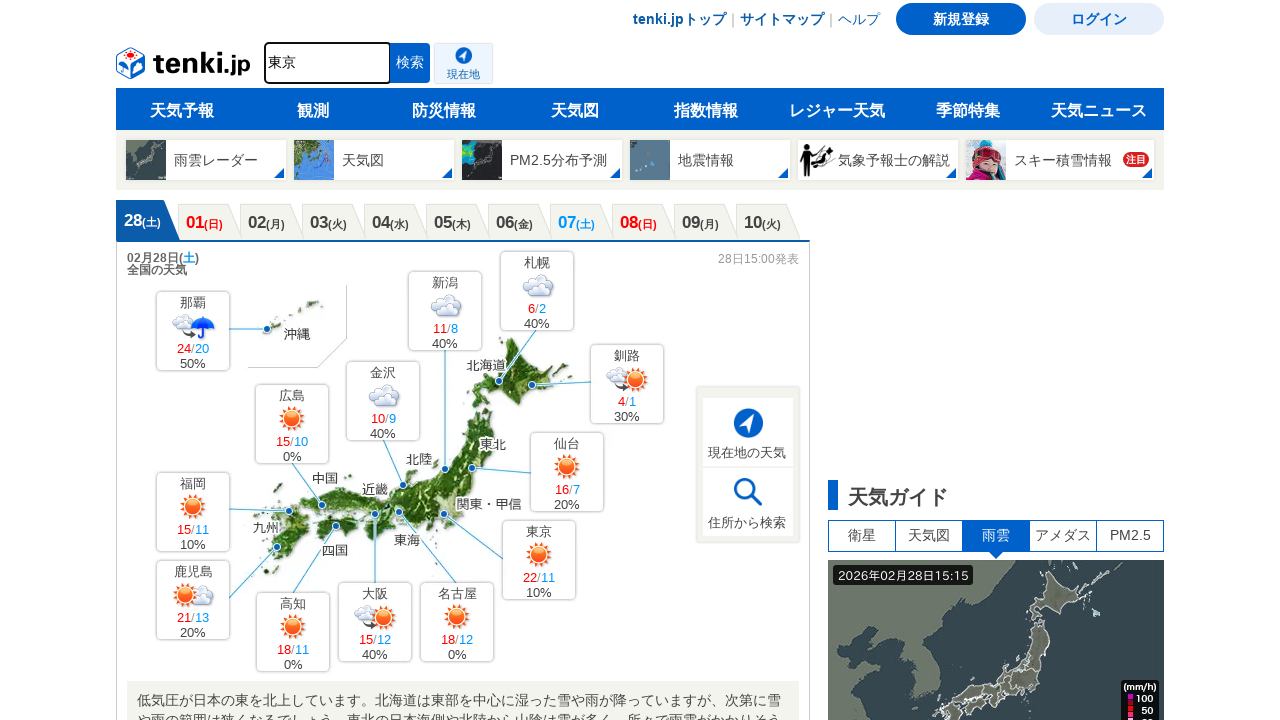

Clicked search button at (410, 63) on #btn
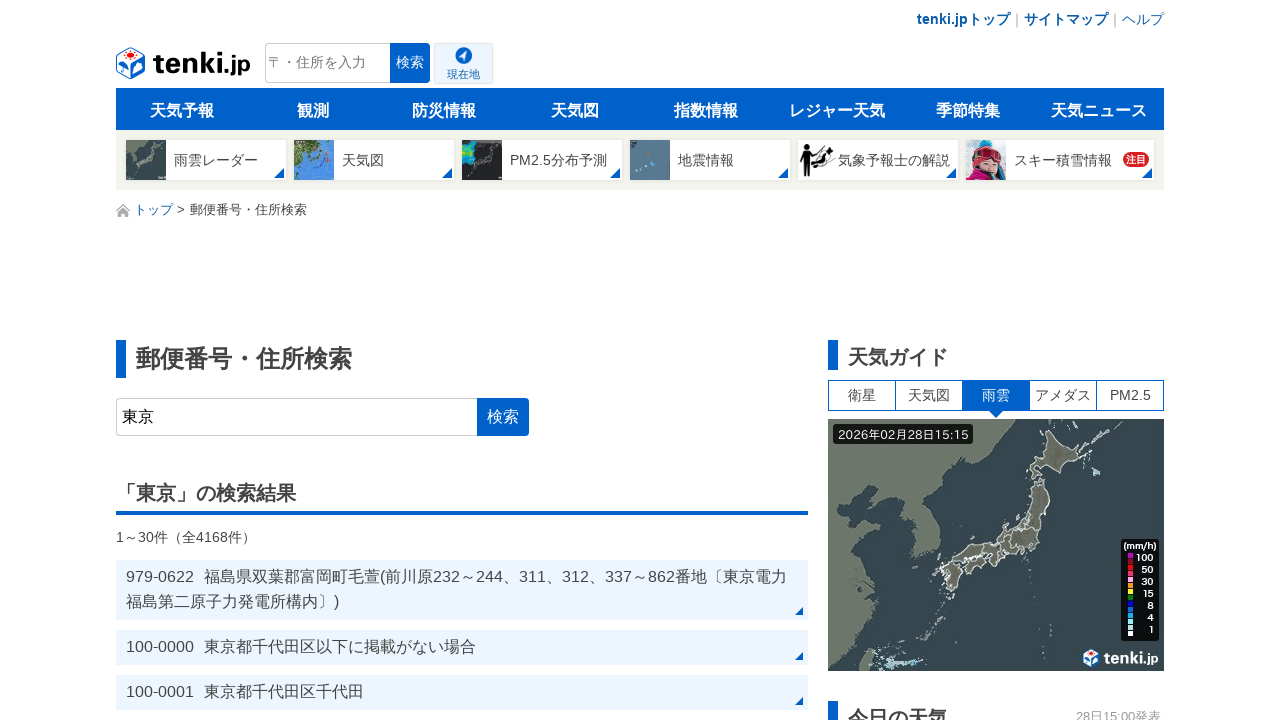

Search results loaded
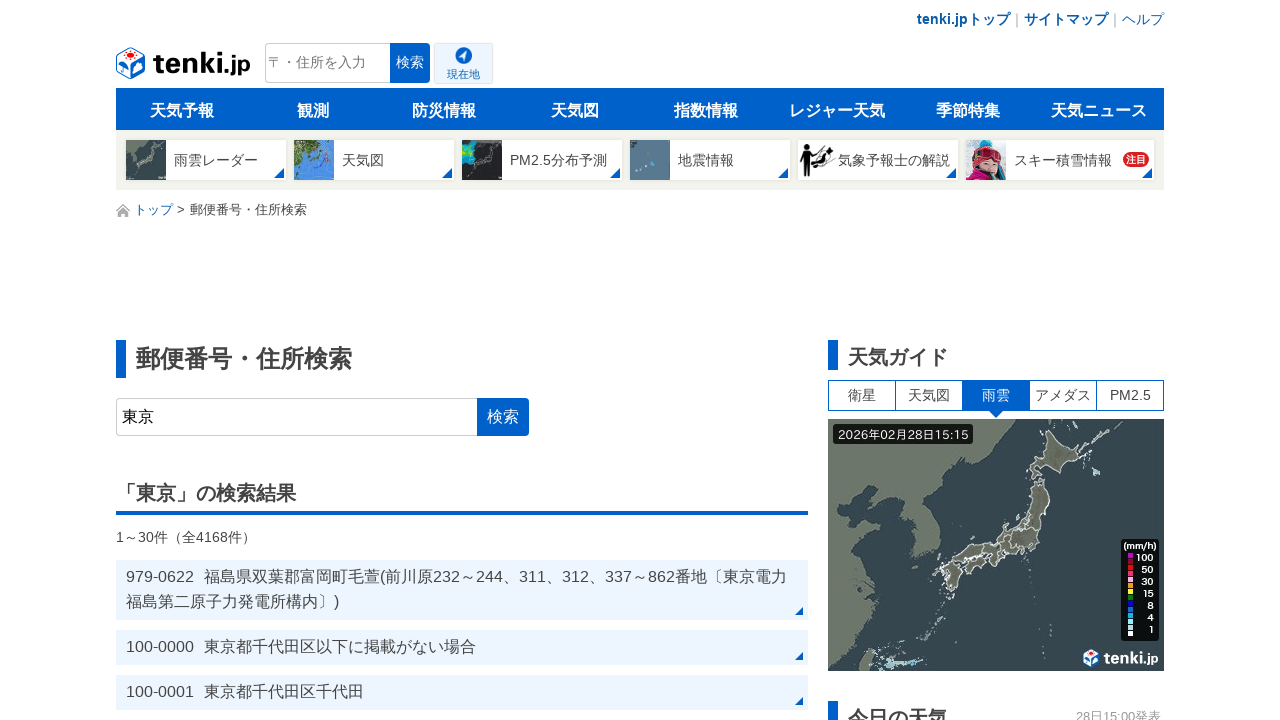

Clicked first search result at (462, 590) on .search-entry-data >> nth=0
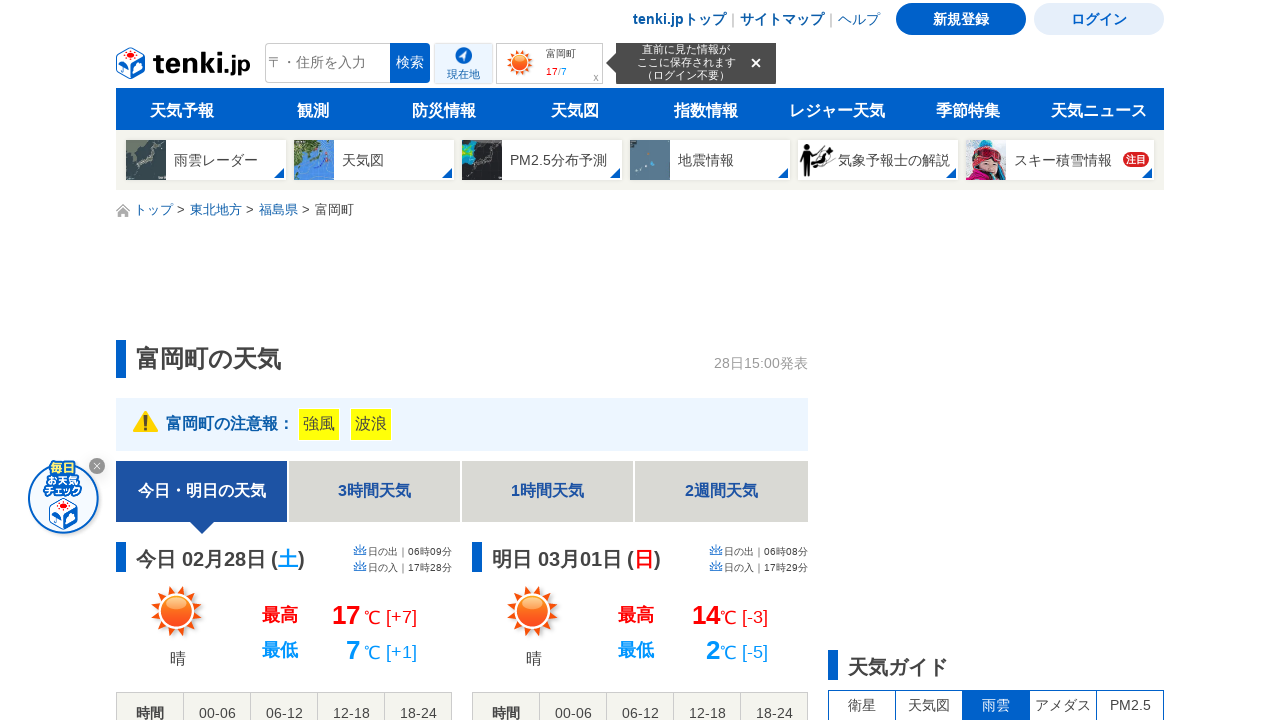

Weather page loaded with forecast selector
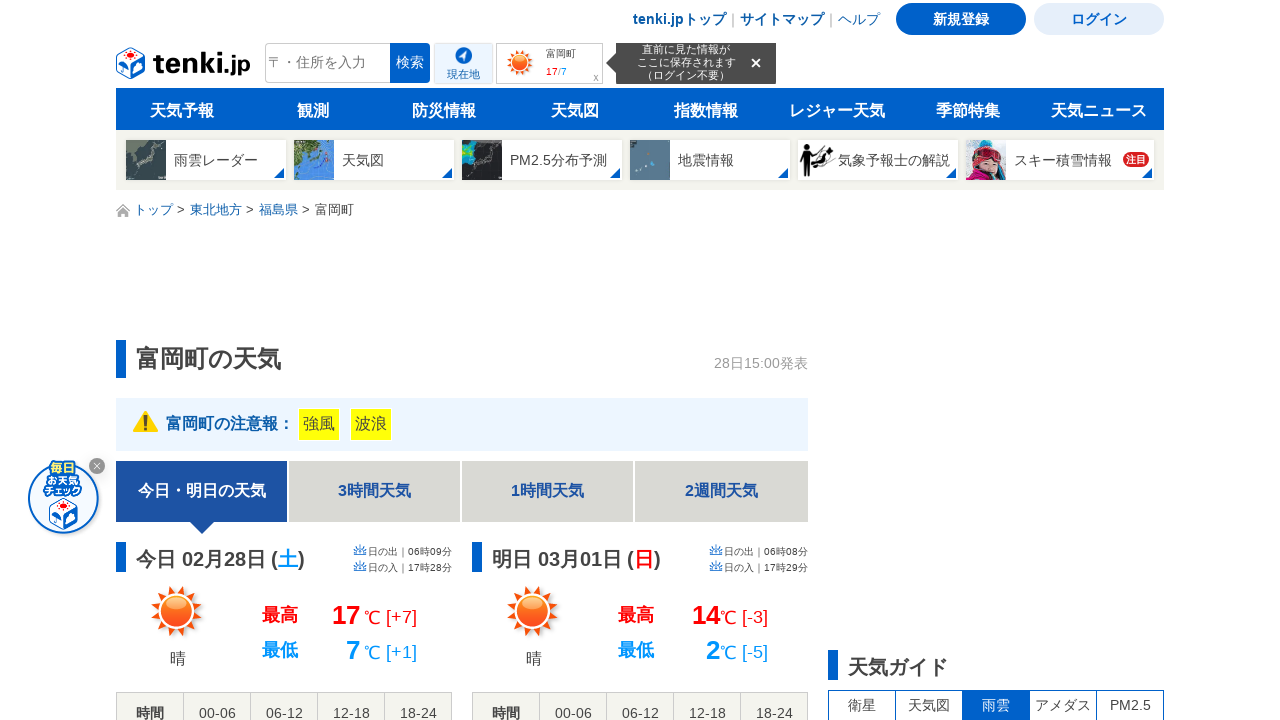

Clicked 1-hour forecast tab at (548, 492) on .forecast-select-1h >> nth=0
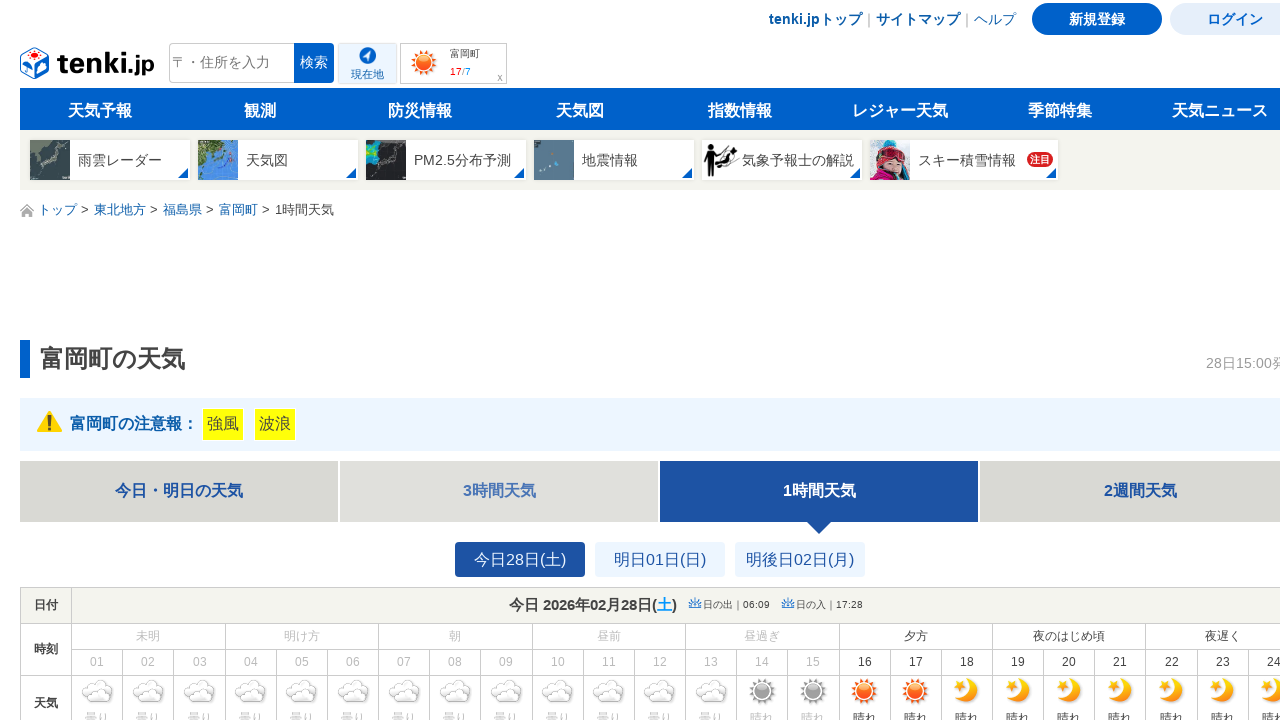

Hourly forecast loaded
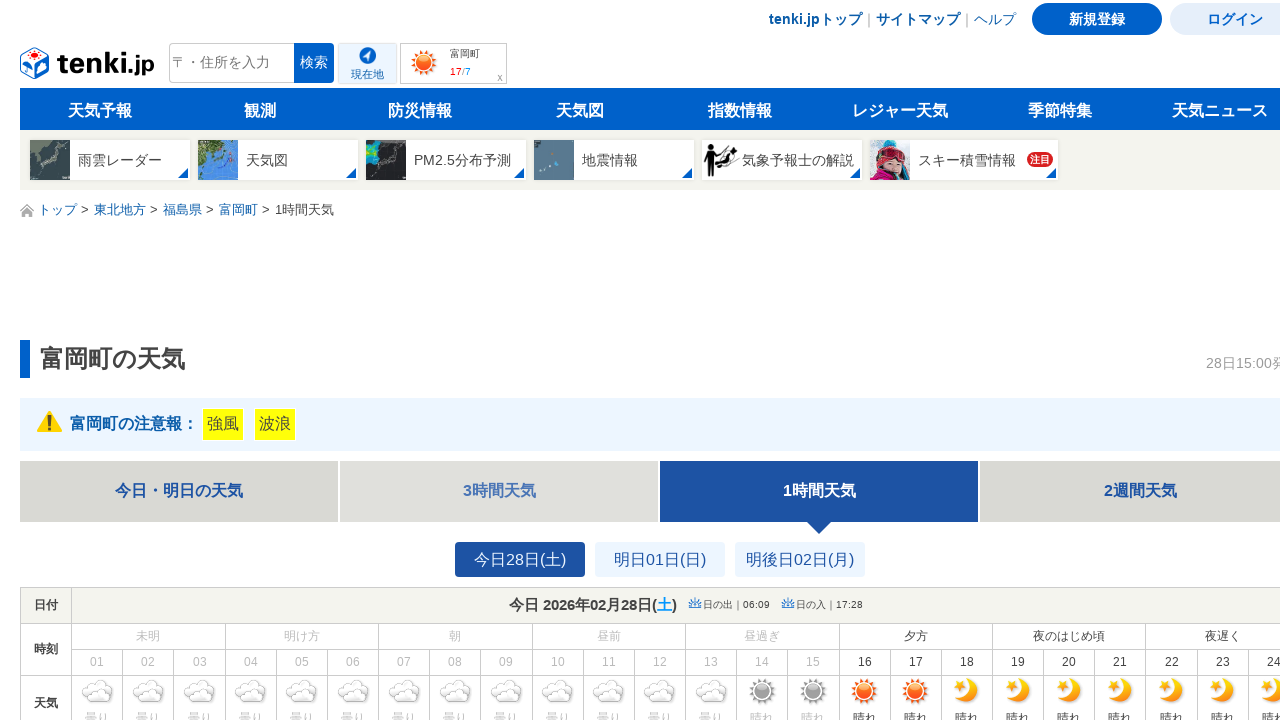

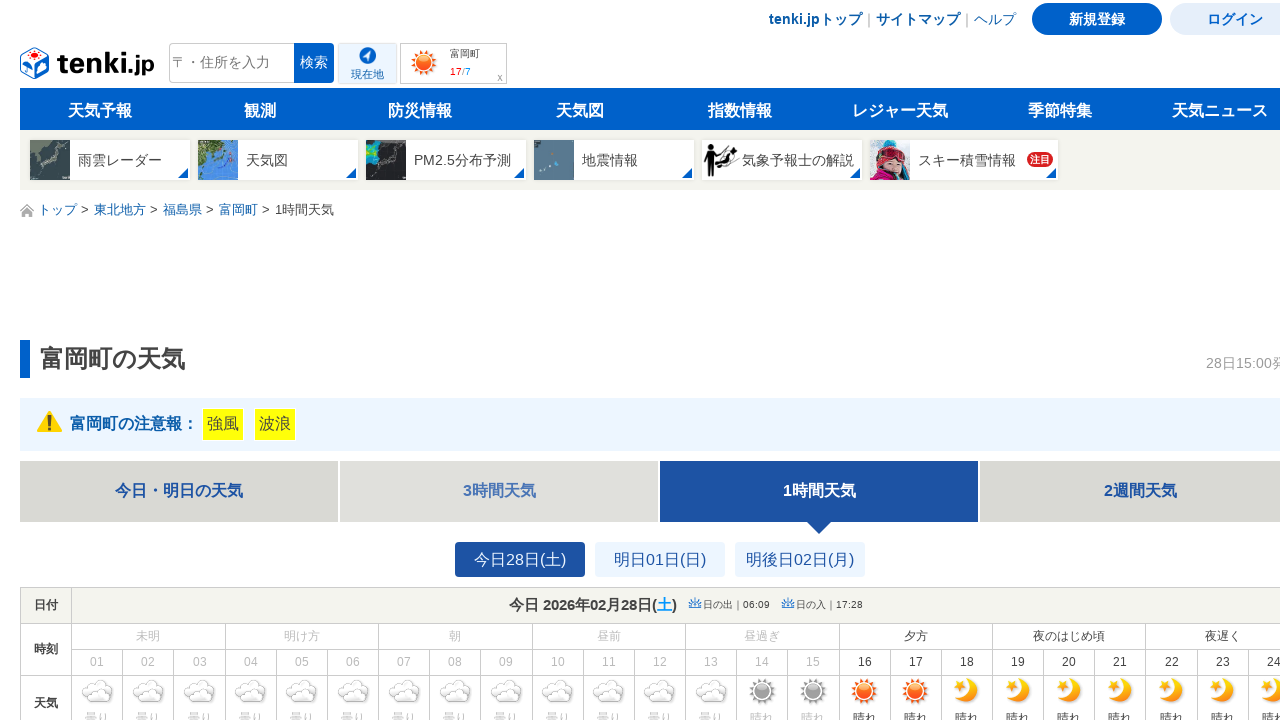